Fills out a text box form with user information including name, email, and addresses, then submits the form

Starting URL: https://demoqa.com/text-box

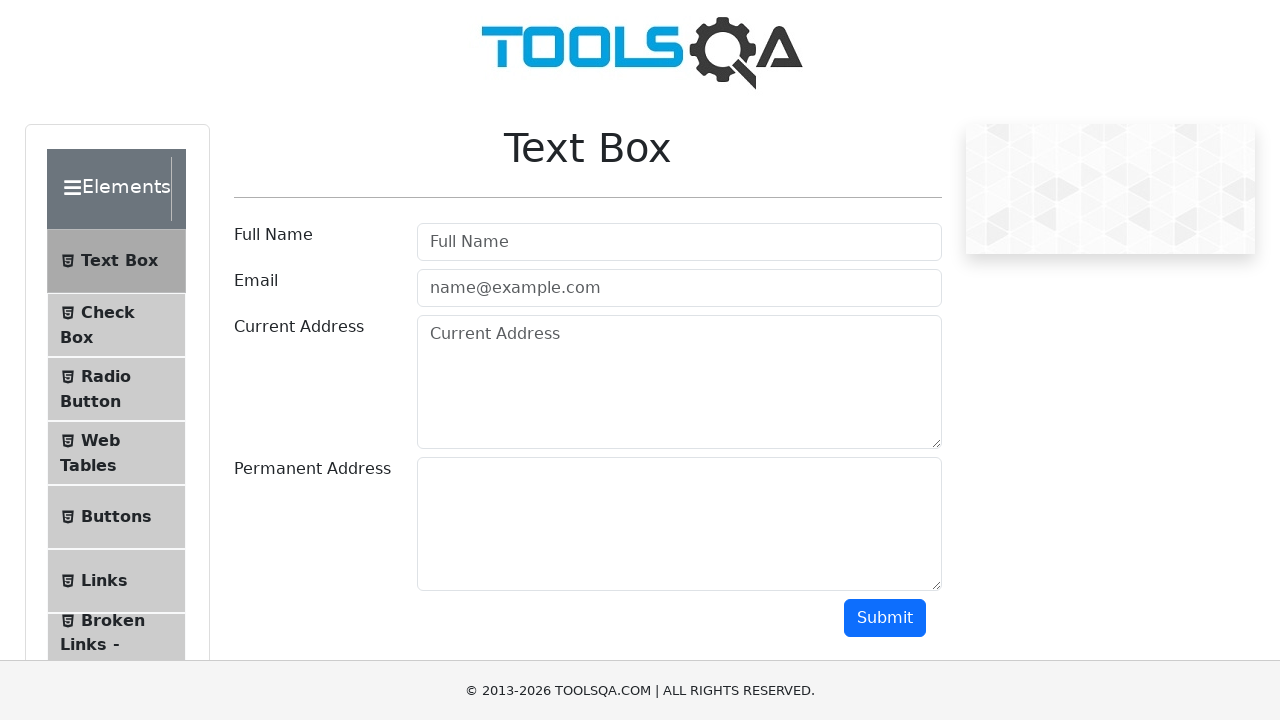

Filled full name field with 'John Smith' on input[placeholder='Full Name']
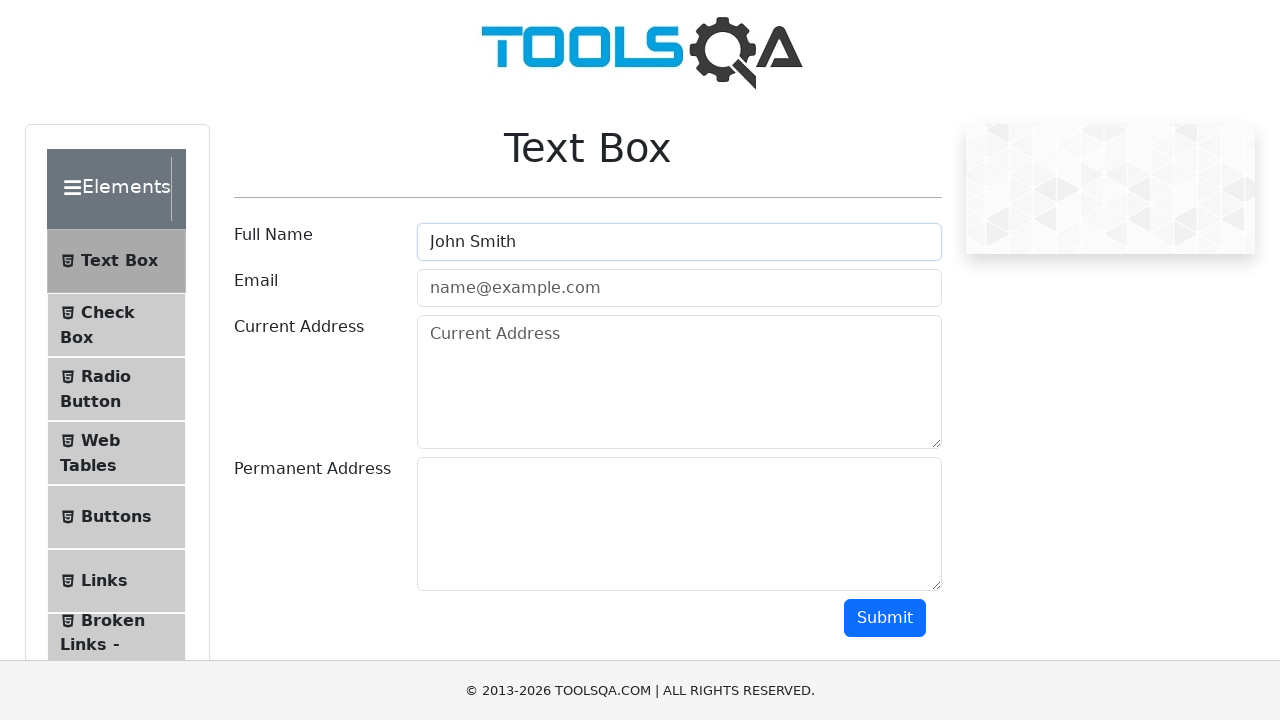

Filled email field with 'john.smith@example.com' on input[placeholder='name@example.com']
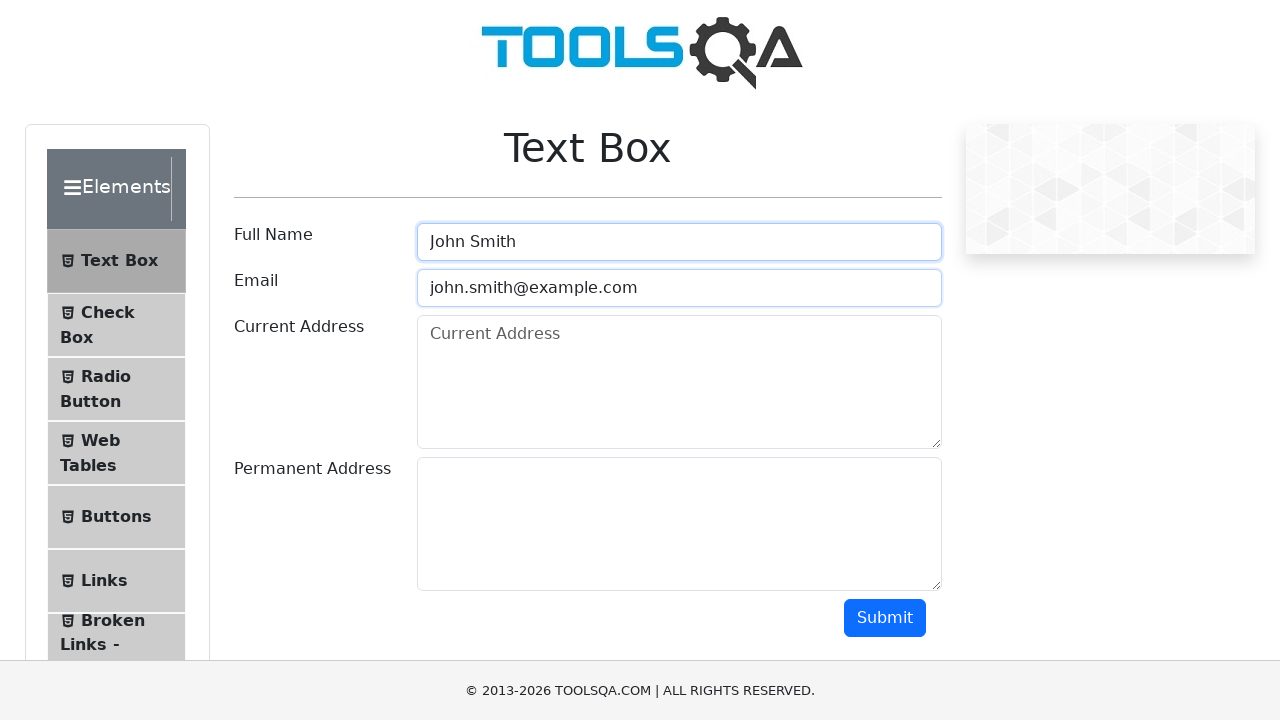

Filled current address field with '123 Main Street, New York, NY 10001 USA' on textarea[placeholder='Current Address']
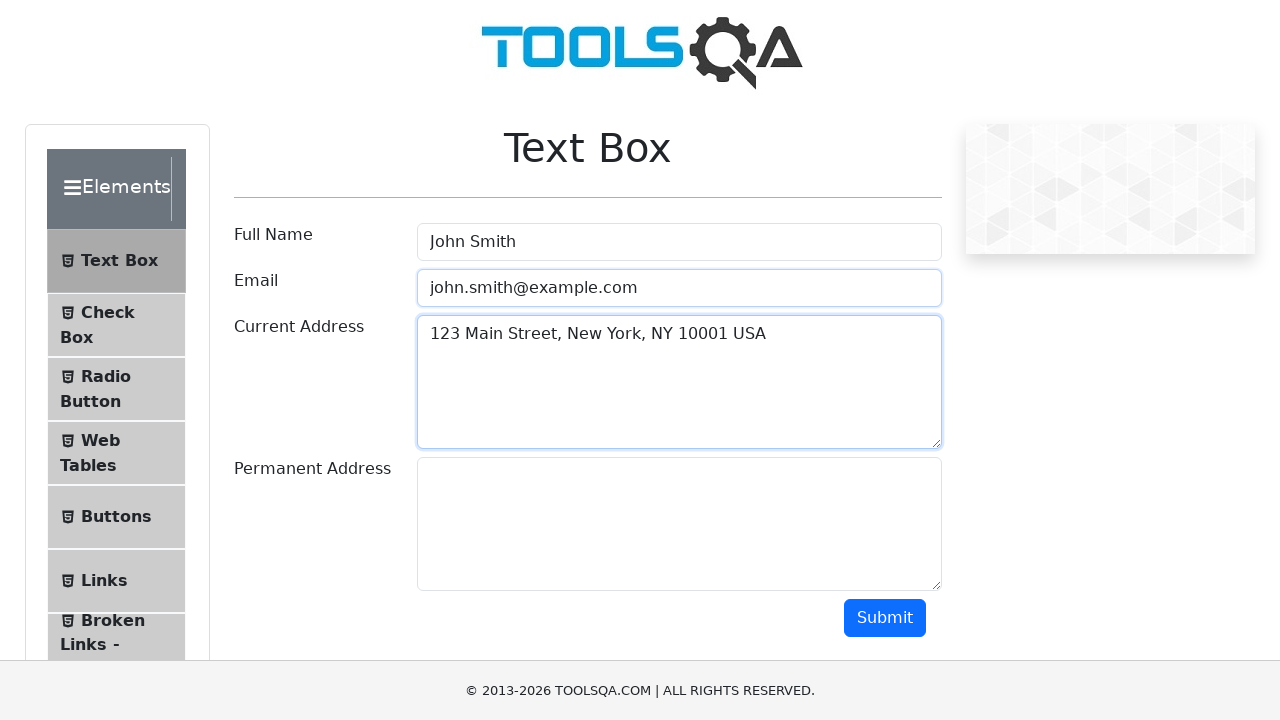

Filled permanent address field with '456 Oak Avenue, Los Angeles, CA 90001 USA' on textarea#permanentAddress
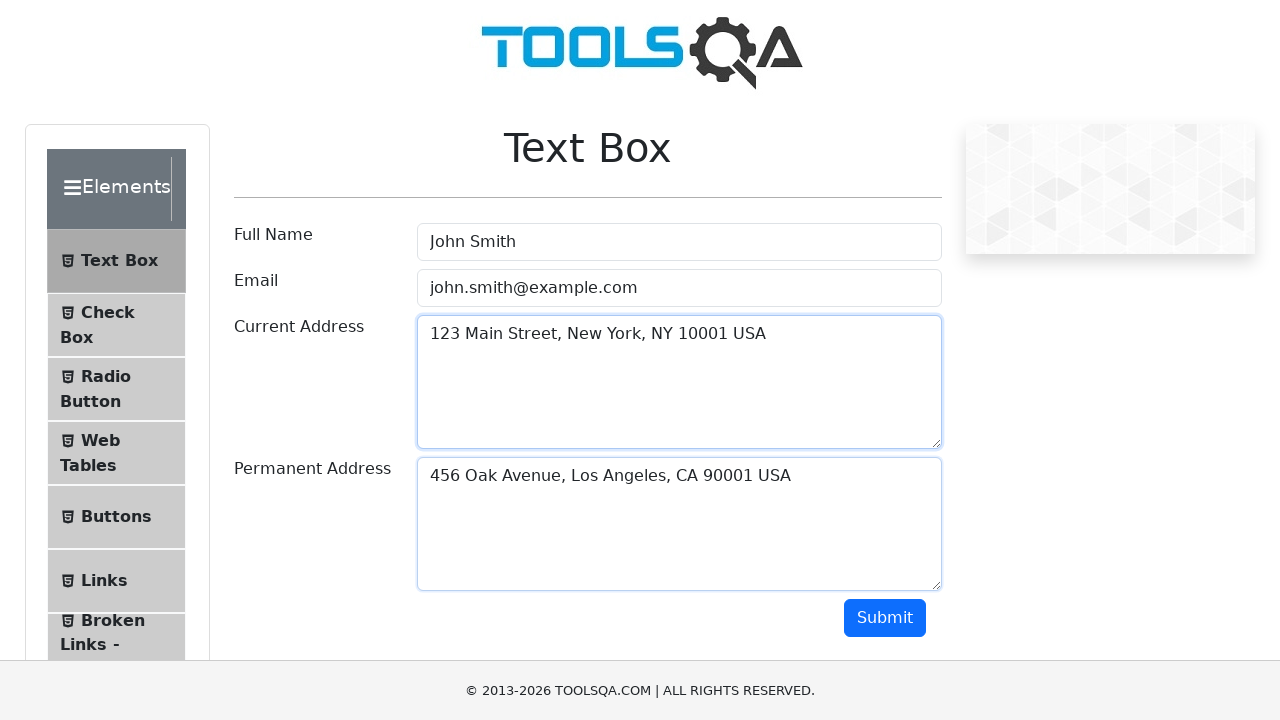

Clicked submit button to submit the form at (885, 618) on button#submit
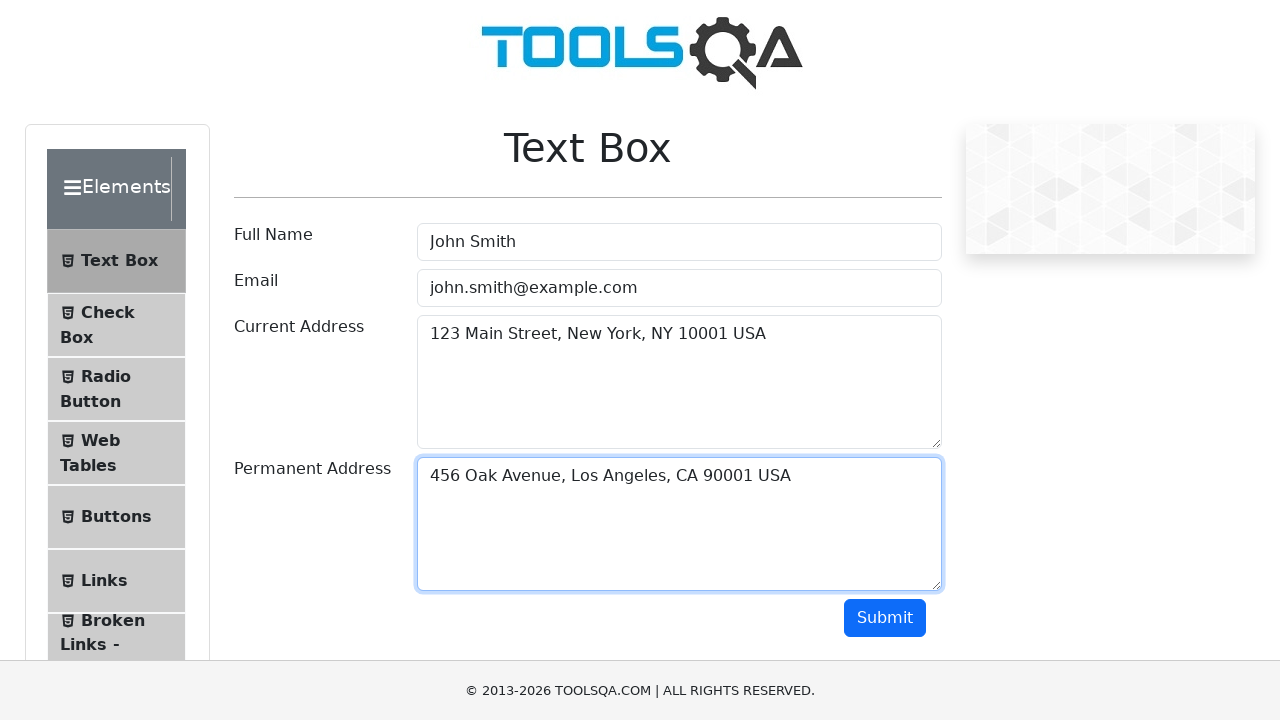

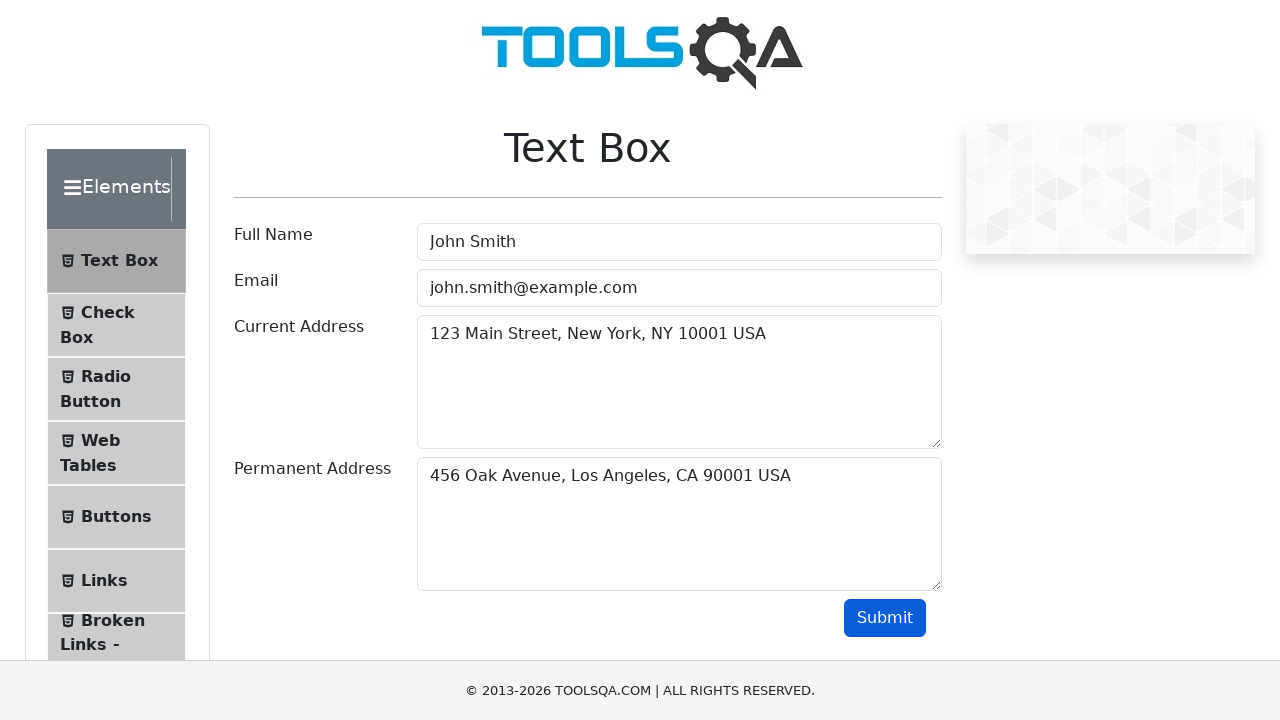